Tests that the counter displays the current number of todo items as items are added

Starting URL: https://demo.playwright.dev/todomvc

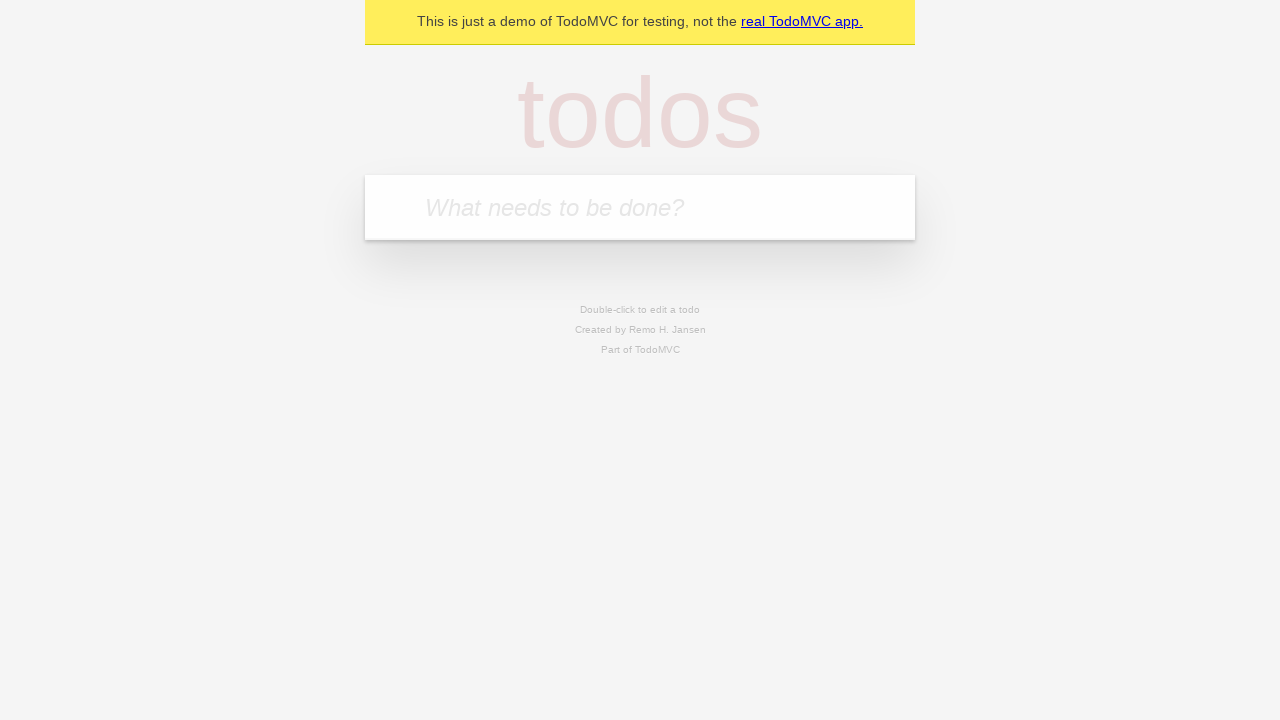

Filled todo input with 'buy some cheese' on internal:attr=[placeholder="What needs to be done?"i]
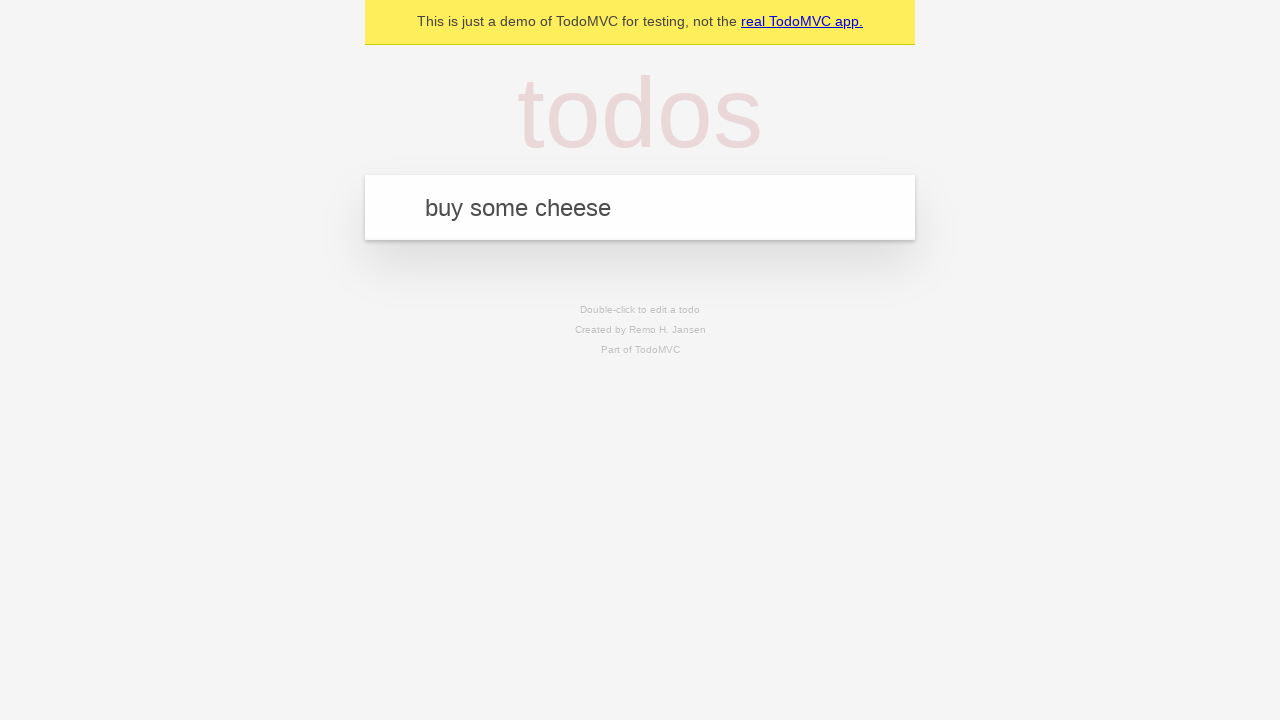

Pressed Enter to create first todo item on internal:attr=[placeholder="What needs to be done?"i]
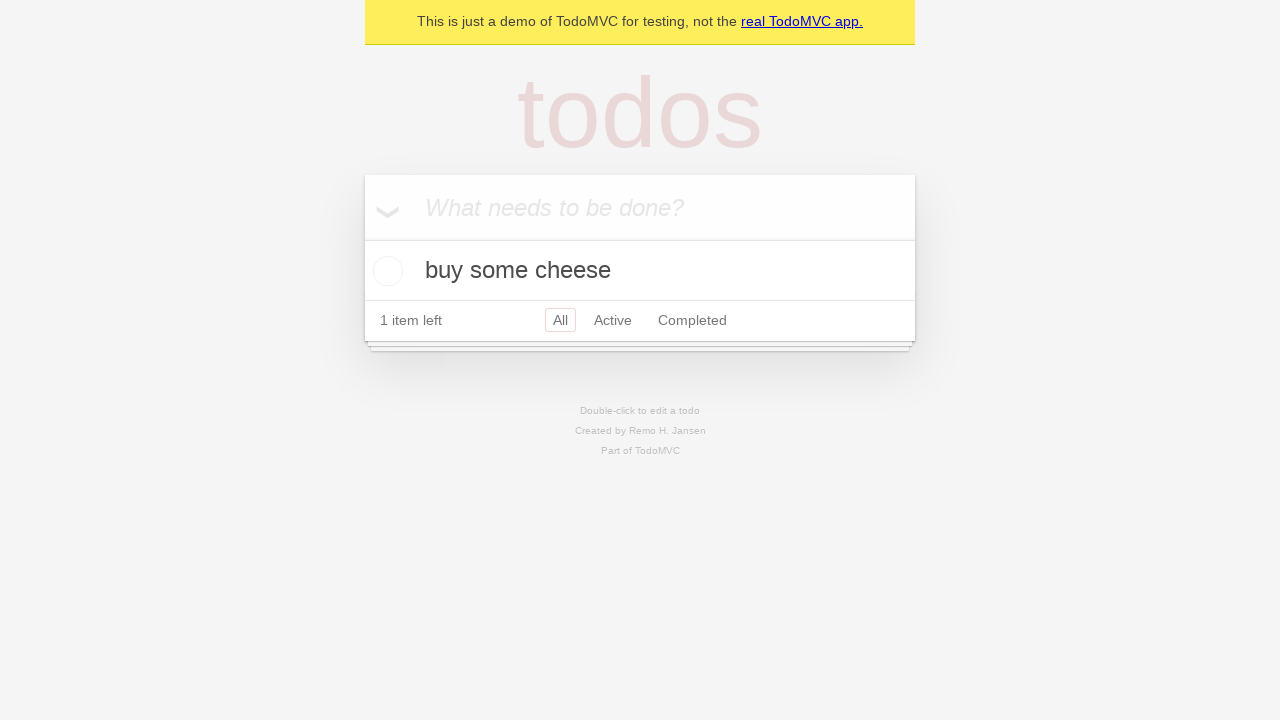

Todo counter element appeared after first item added
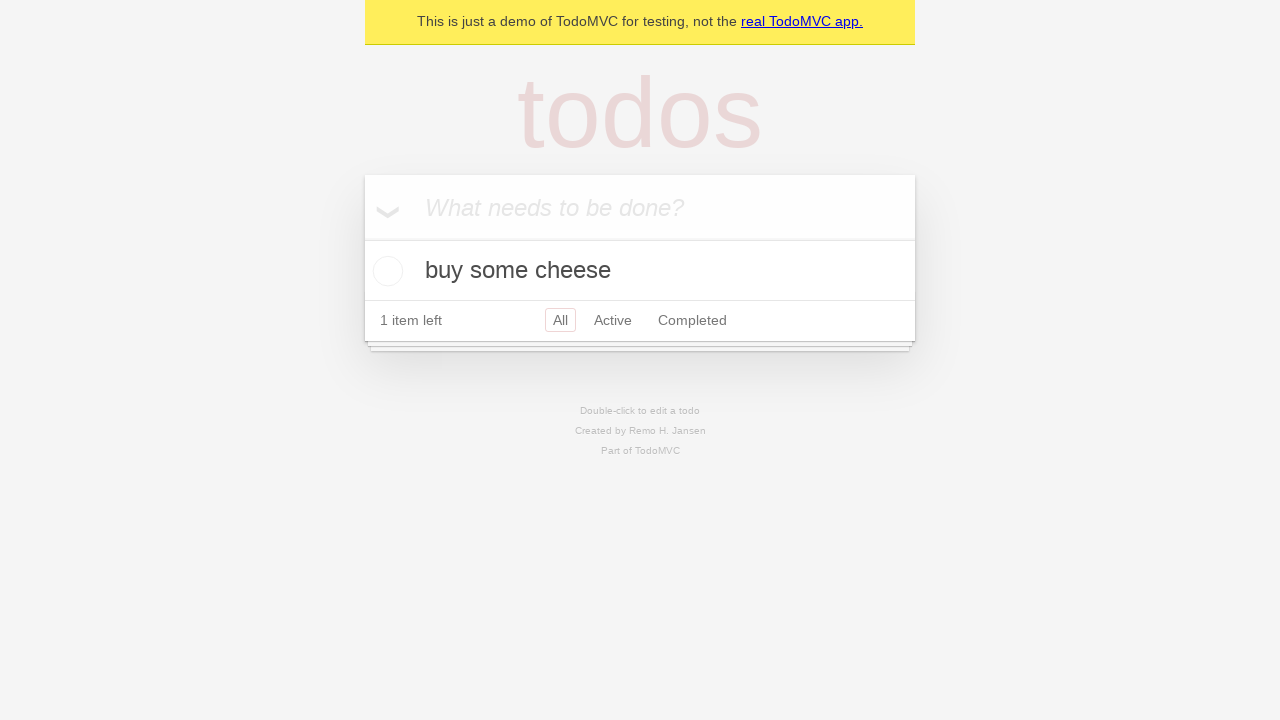

Filled todo input with 'feed the cat' on internal:attr=[placeholder="What needs to be done?"i]
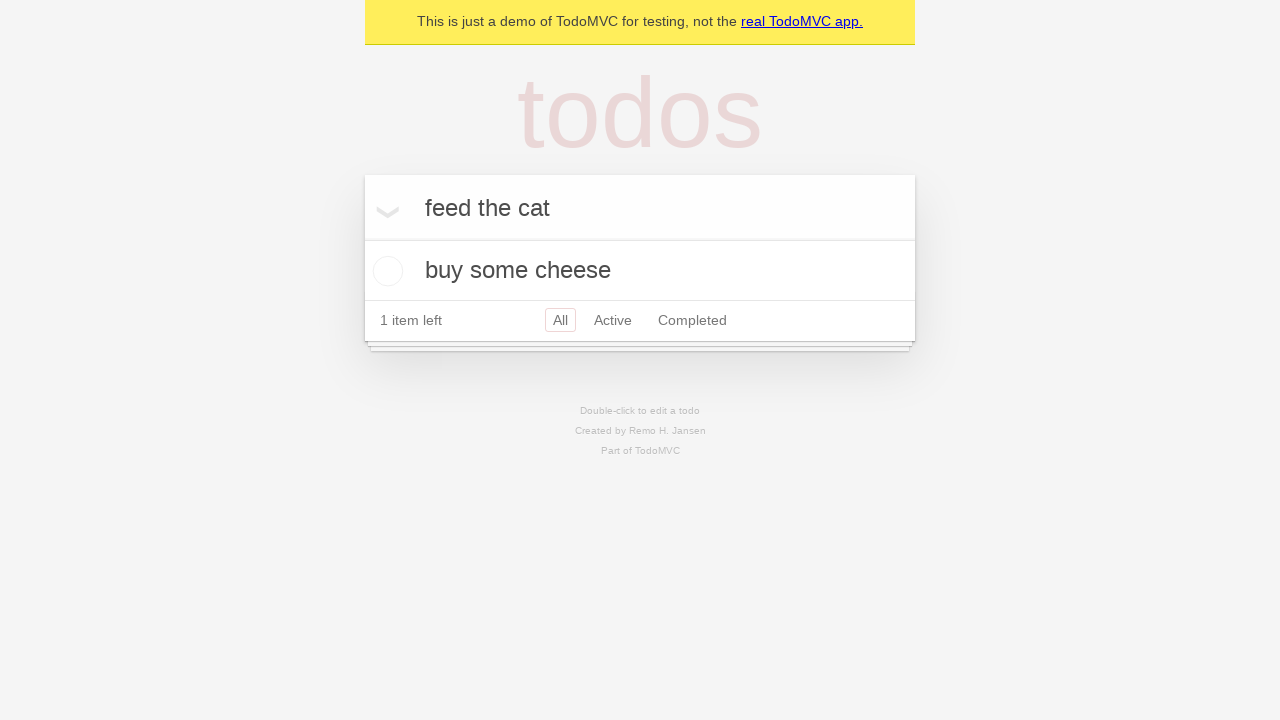

Pressed Enter to create second todo item on internal:attr=[placeholder="What needs to be done?"i]
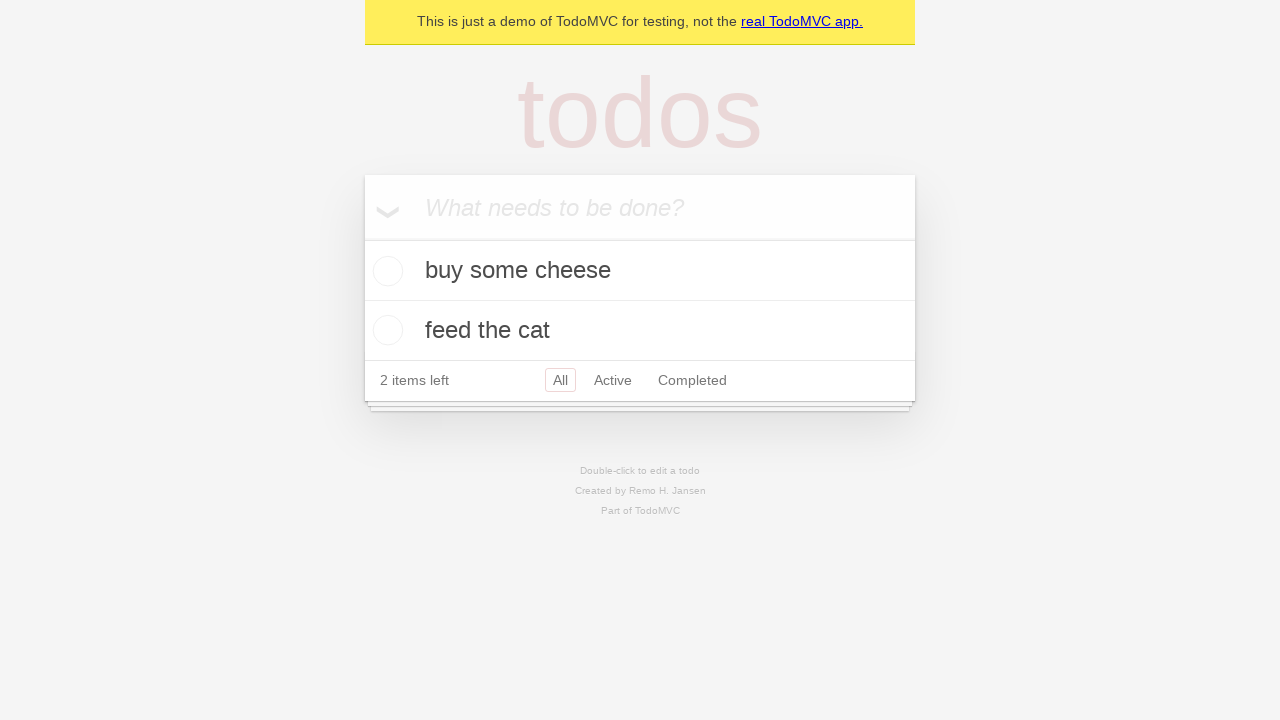

Counter updated to display '2 items left'
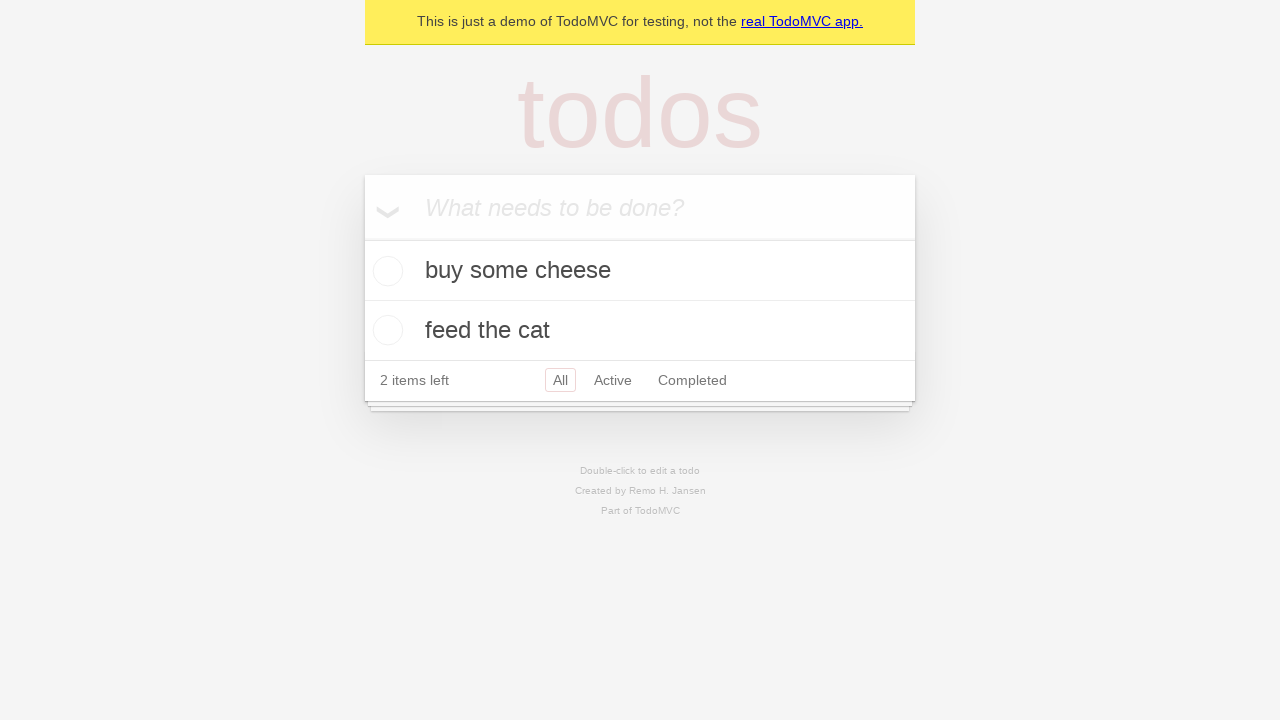

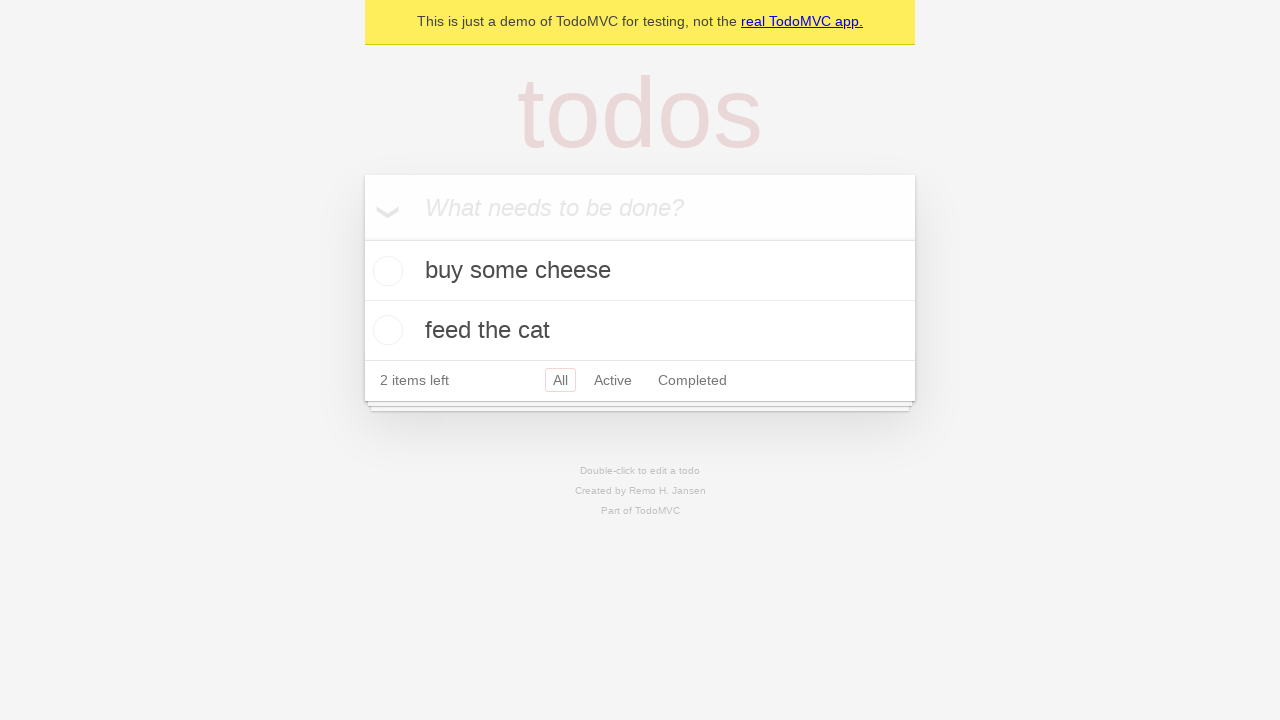